Tests radio button and checkbox selection on a practice page by selecting the Python radio button and the code checkbox

Starting URL: http://seleniumpractise.blogspot.com/2016/08/how-to-automate-radio-button-in.html

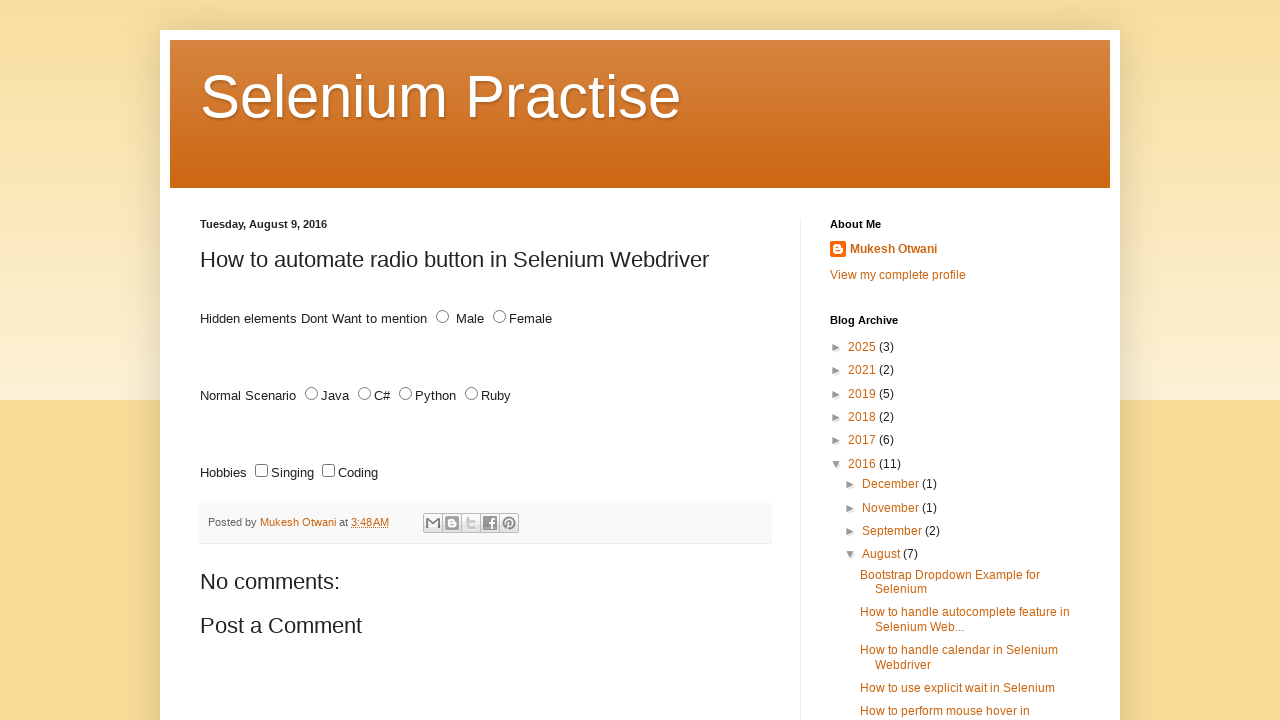

Located all radio buttons with name 'lang'
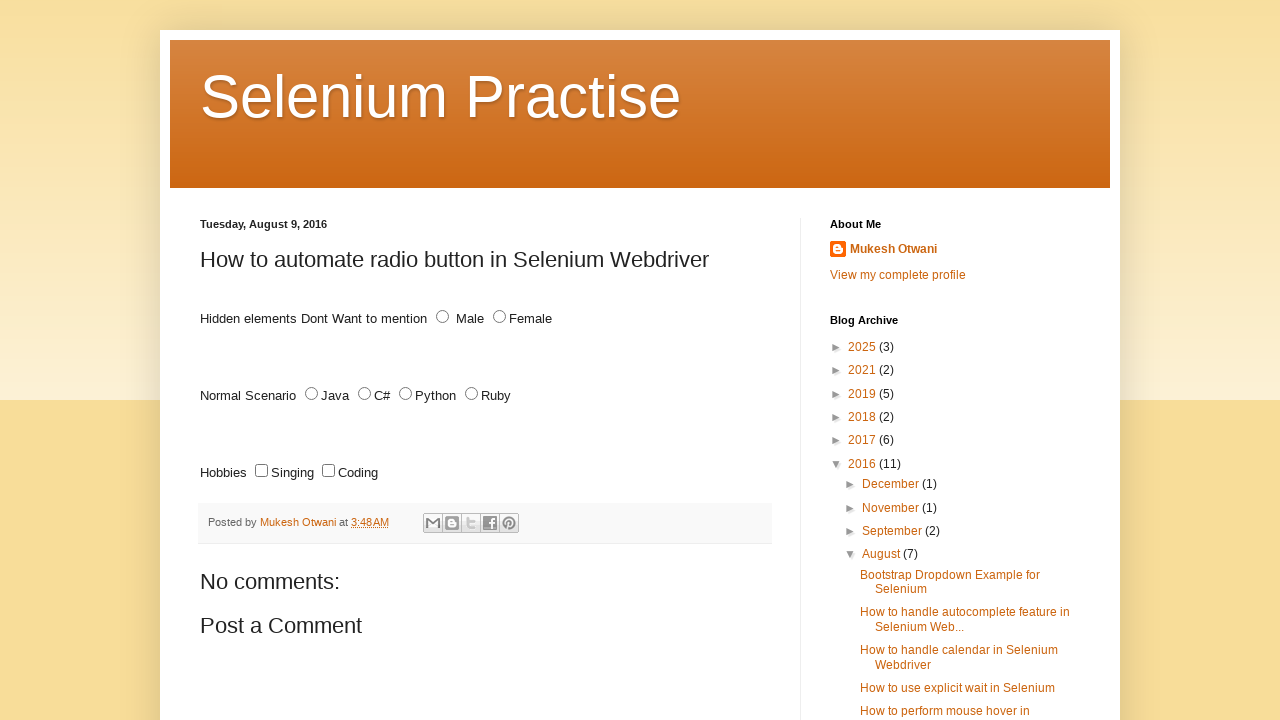

Located all checkboxes on the page
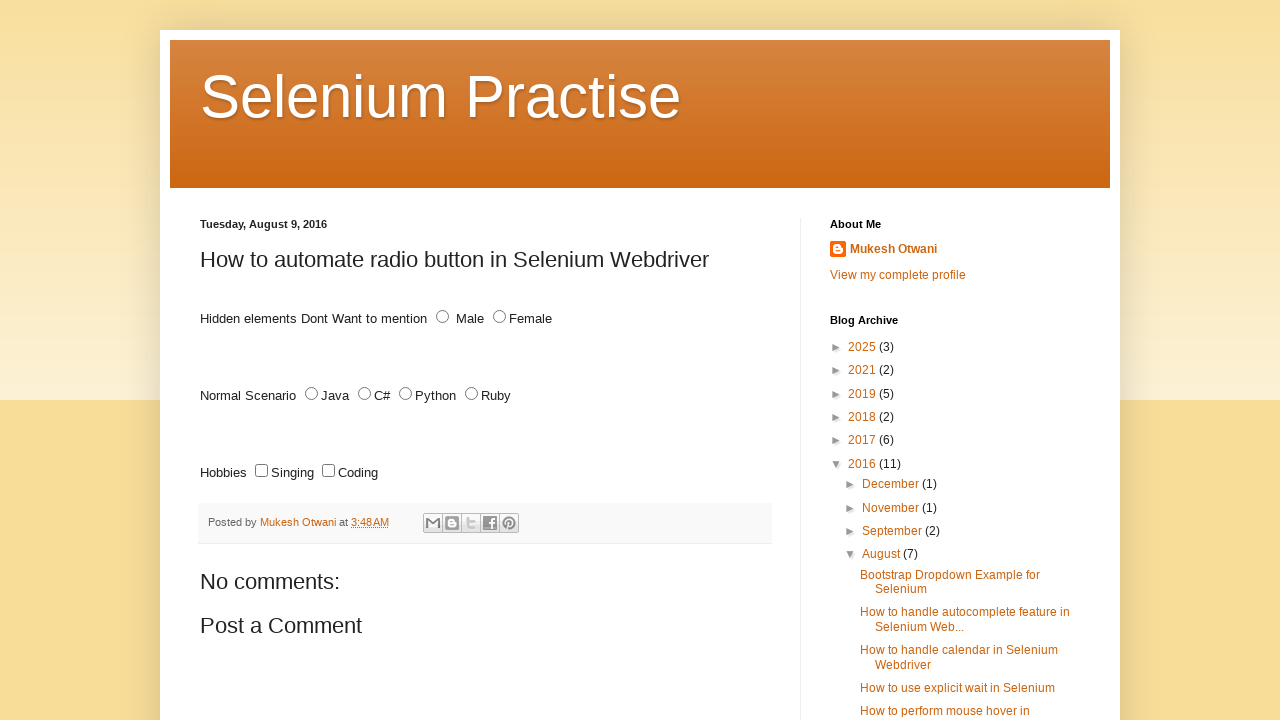

Checked the 'code' checkbox at (328, 471) on input[type='checkbox'] >> nth=1
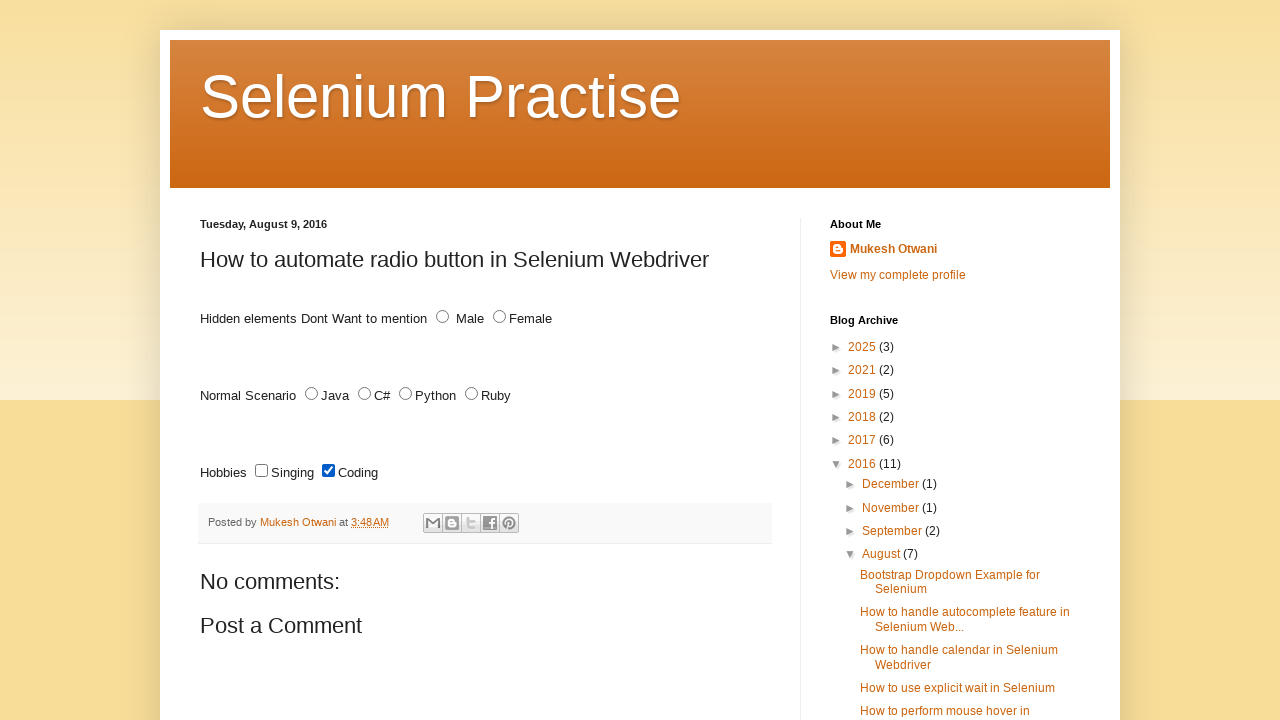

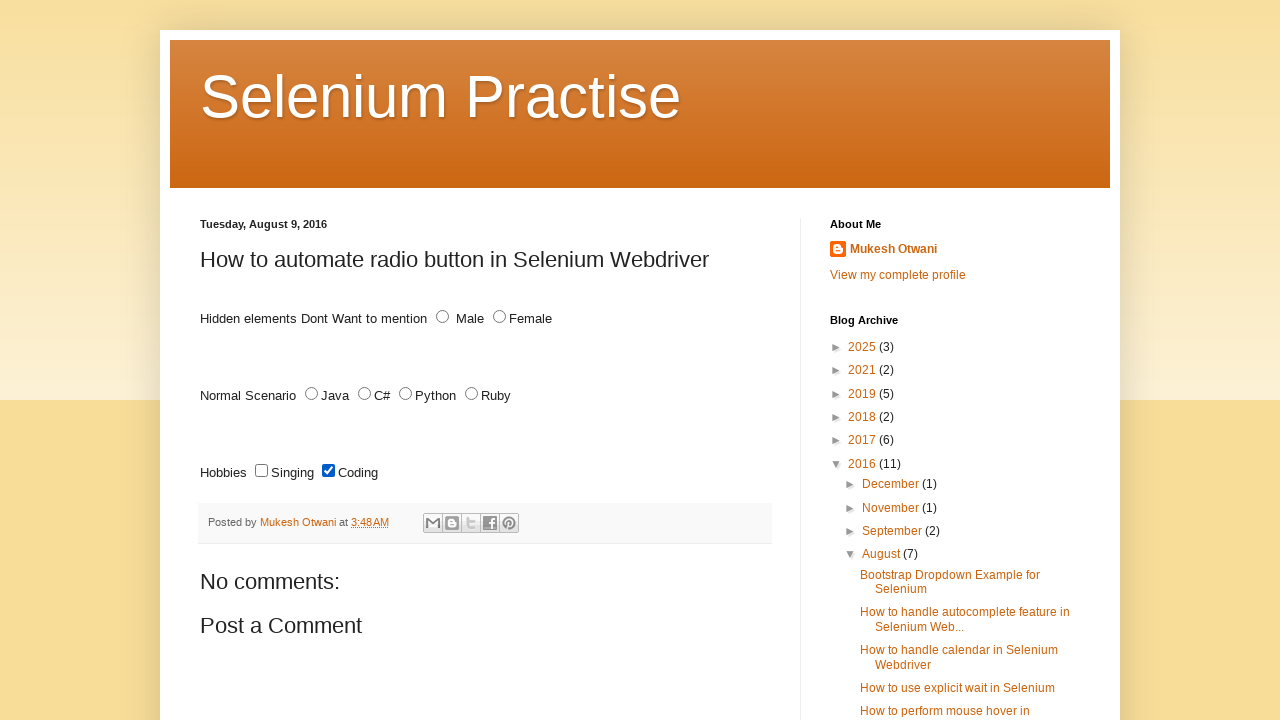